Tests a practice page by selecting a checkbox, using its value to select from a dropdown, entering it in an alert field, and verifying the alert message

Starting URL: http://www.qaclickacademy.com/practice.php

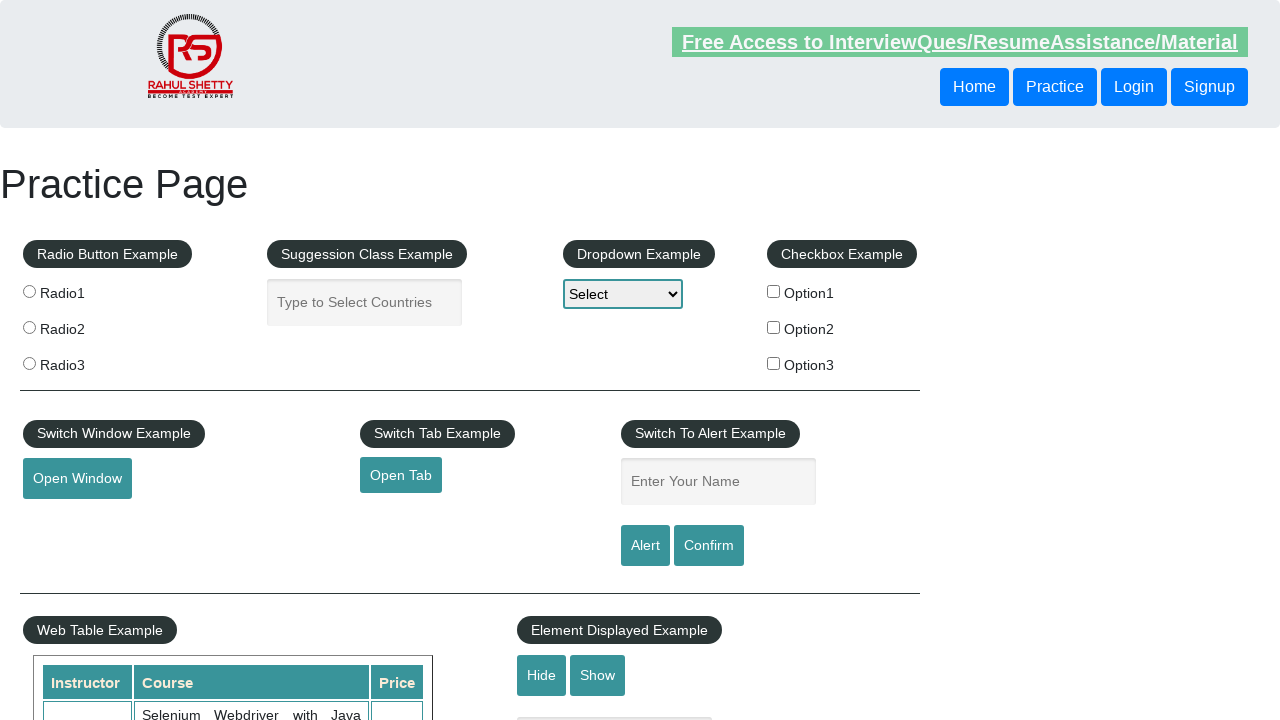

Clicked the second checkbox option at (774, 327) on xpath=//div[@id='checkbox-example']/fieldset/label[2]/input
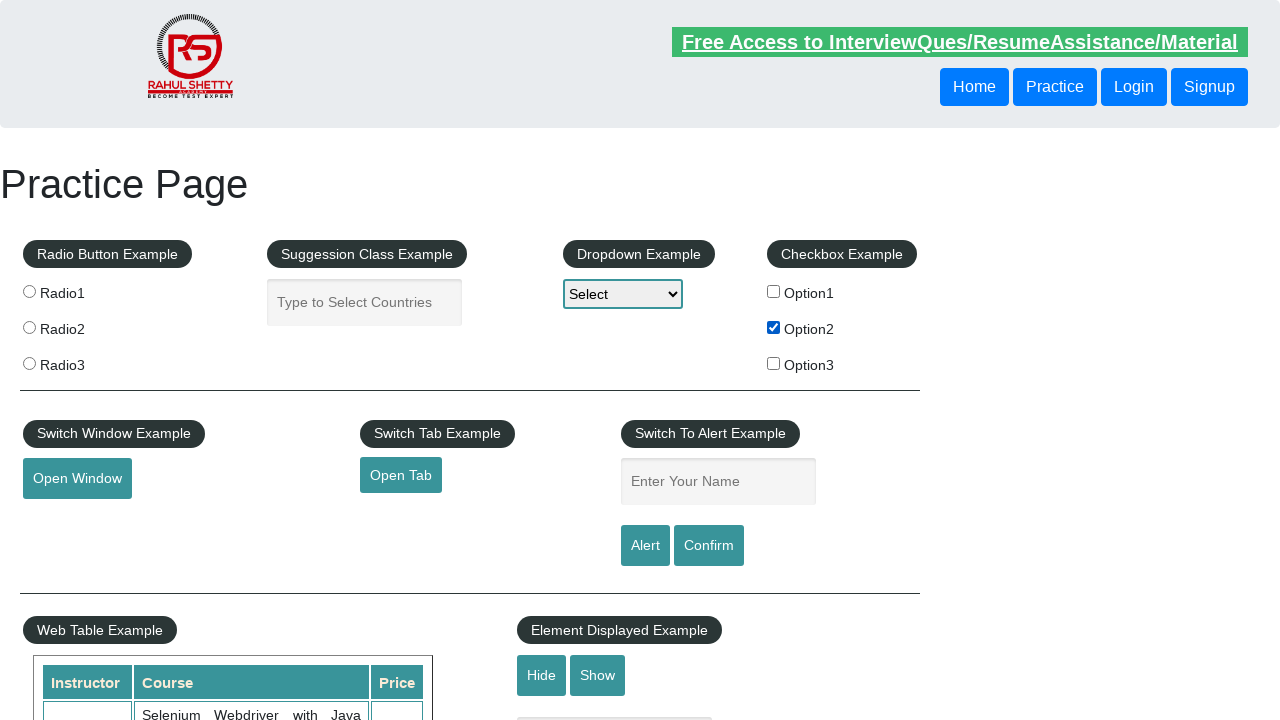

Retrieved checkbox value: 'option2'
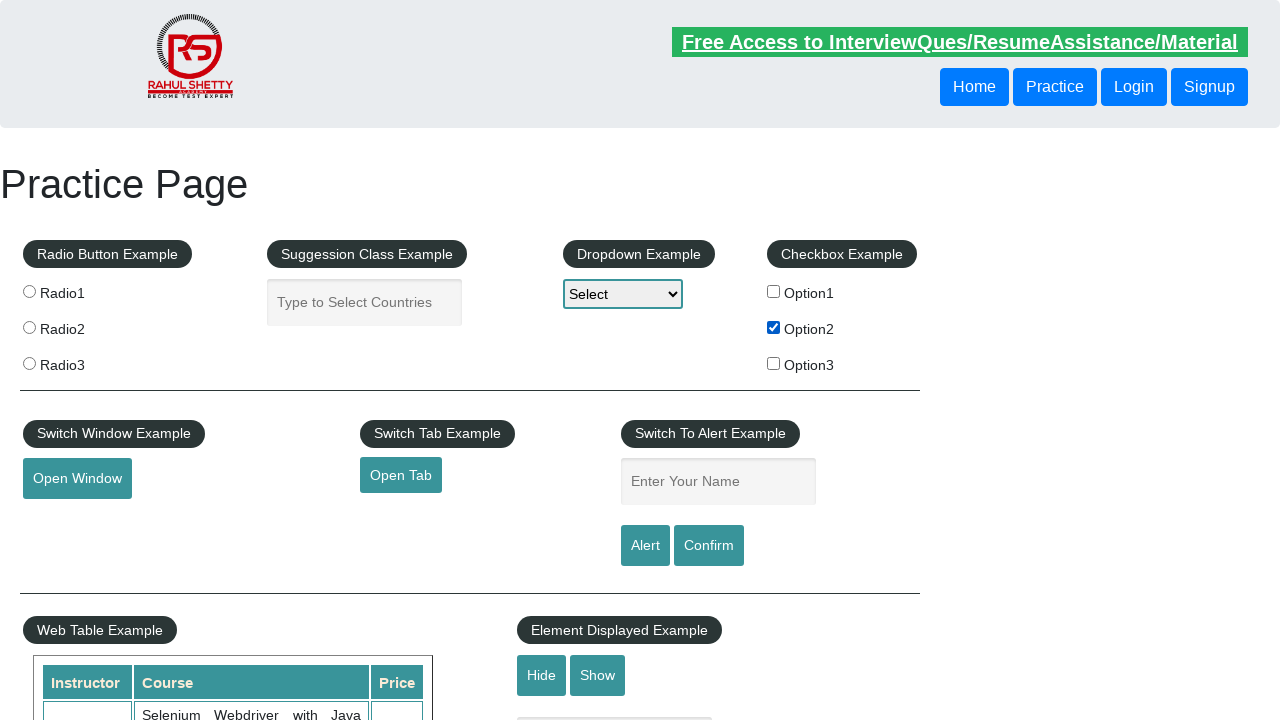

Selected 'option2' from dropdown on #dropdown-class-example
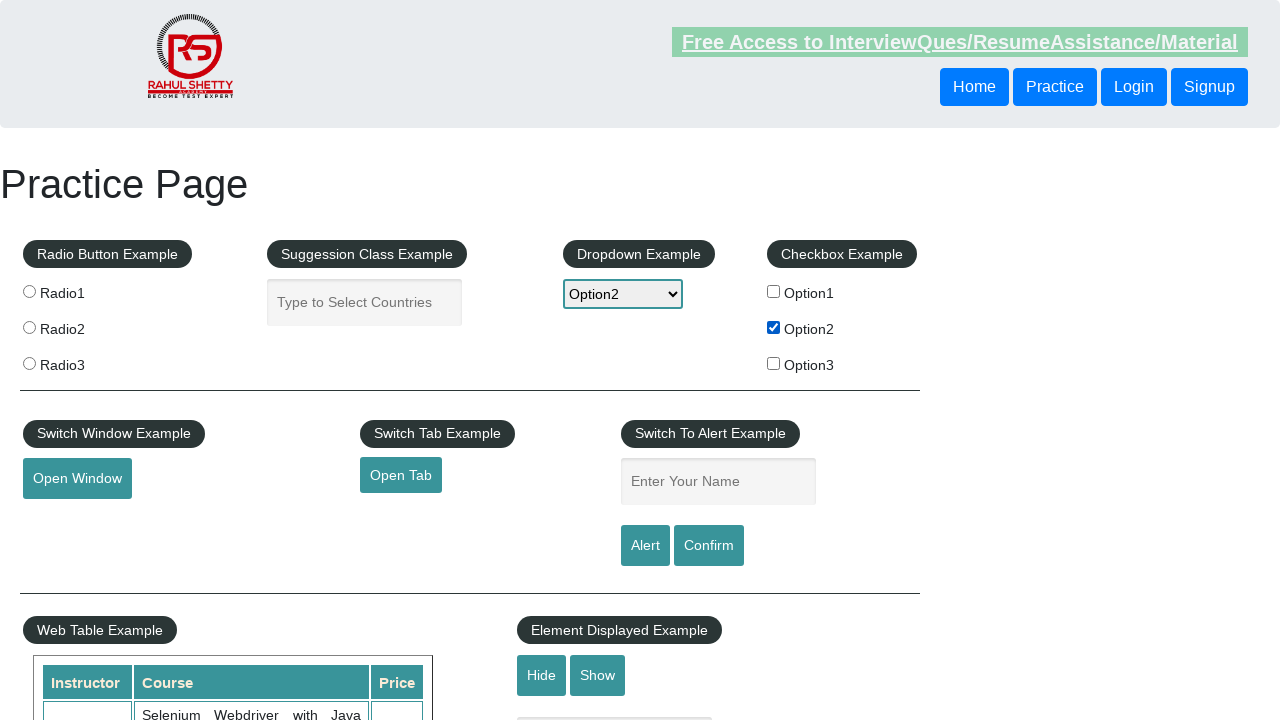

Filled alert input field with 'option2' on #name
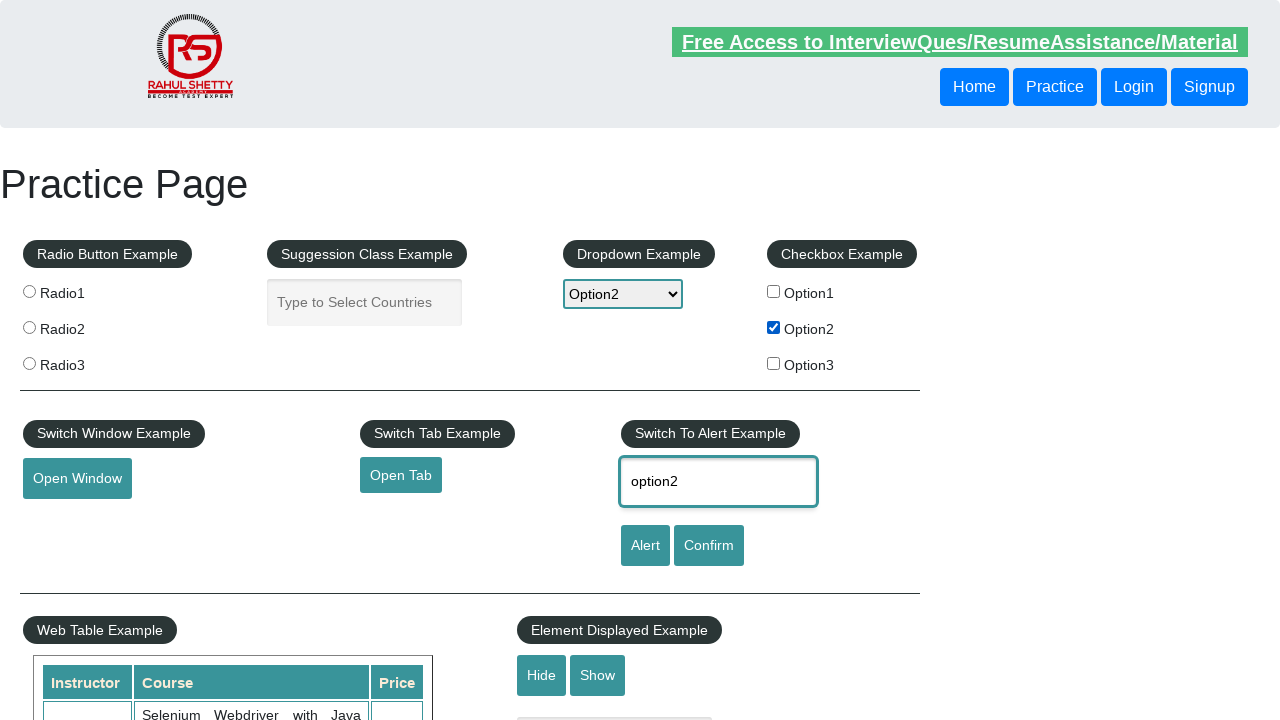

Clicked alert button to trigger the alert at (645, 546) on #alertbtn
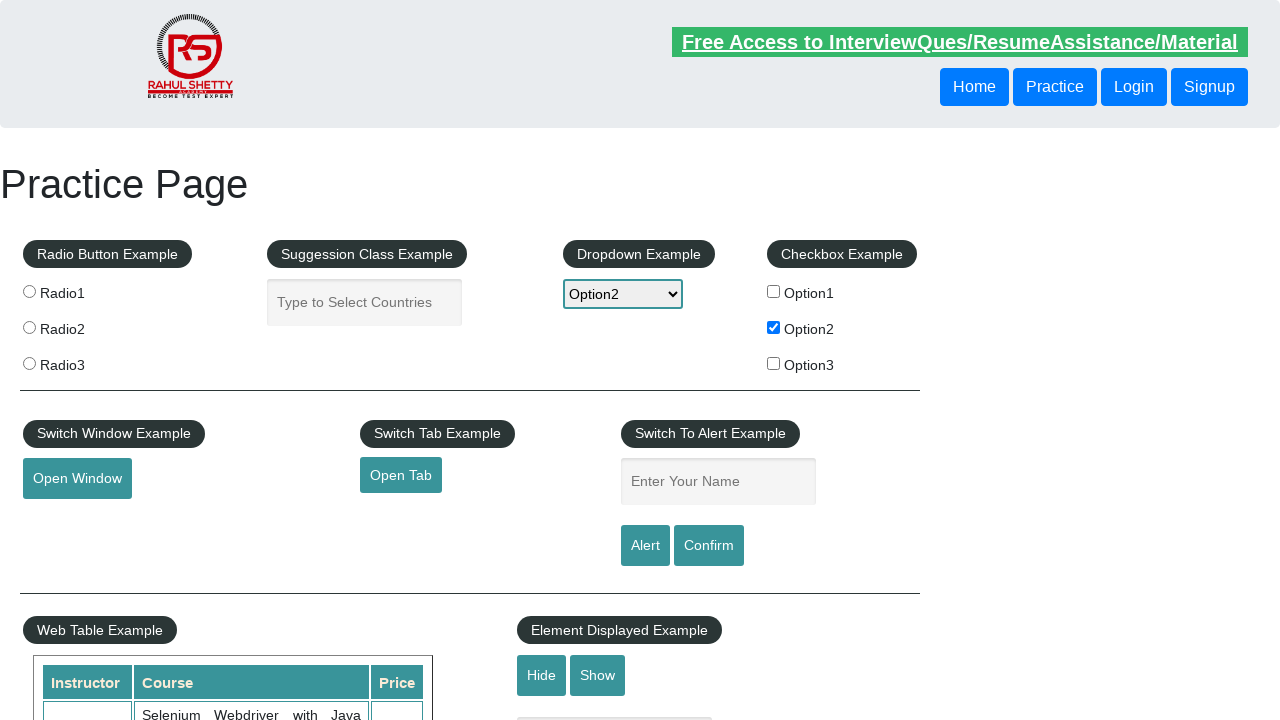

Handled alert dialog - accepted if message matches expected text
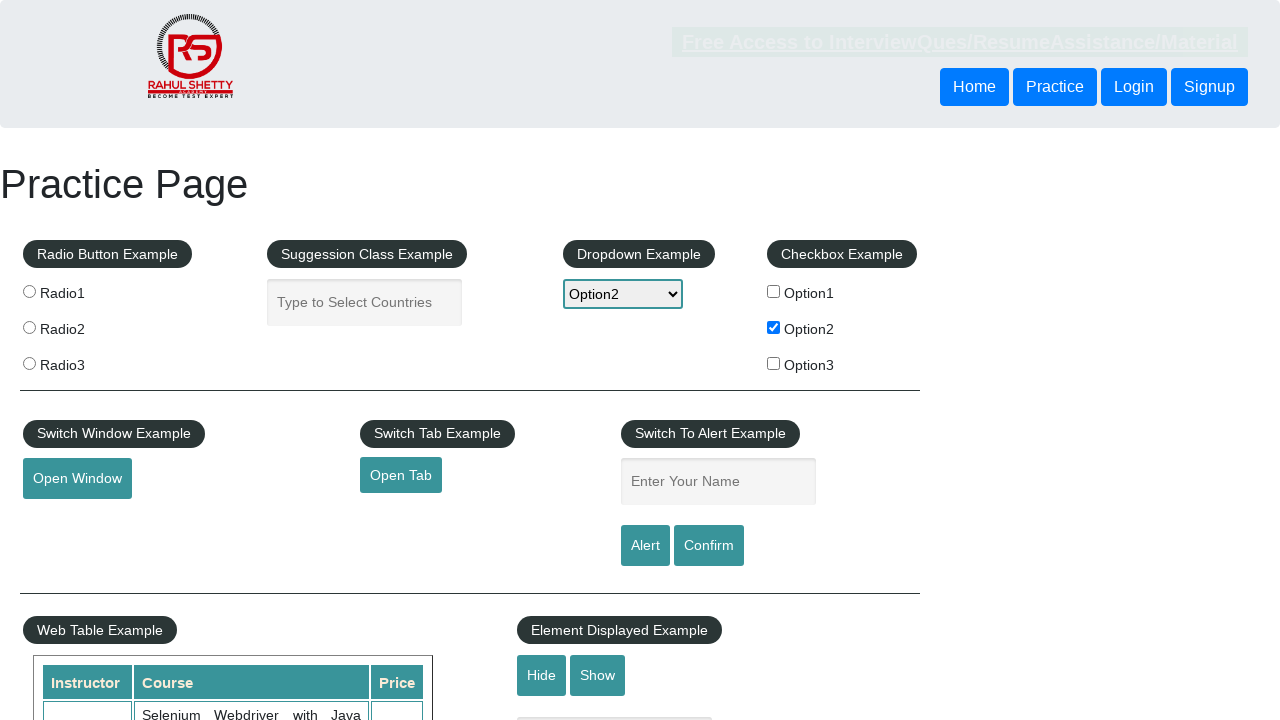

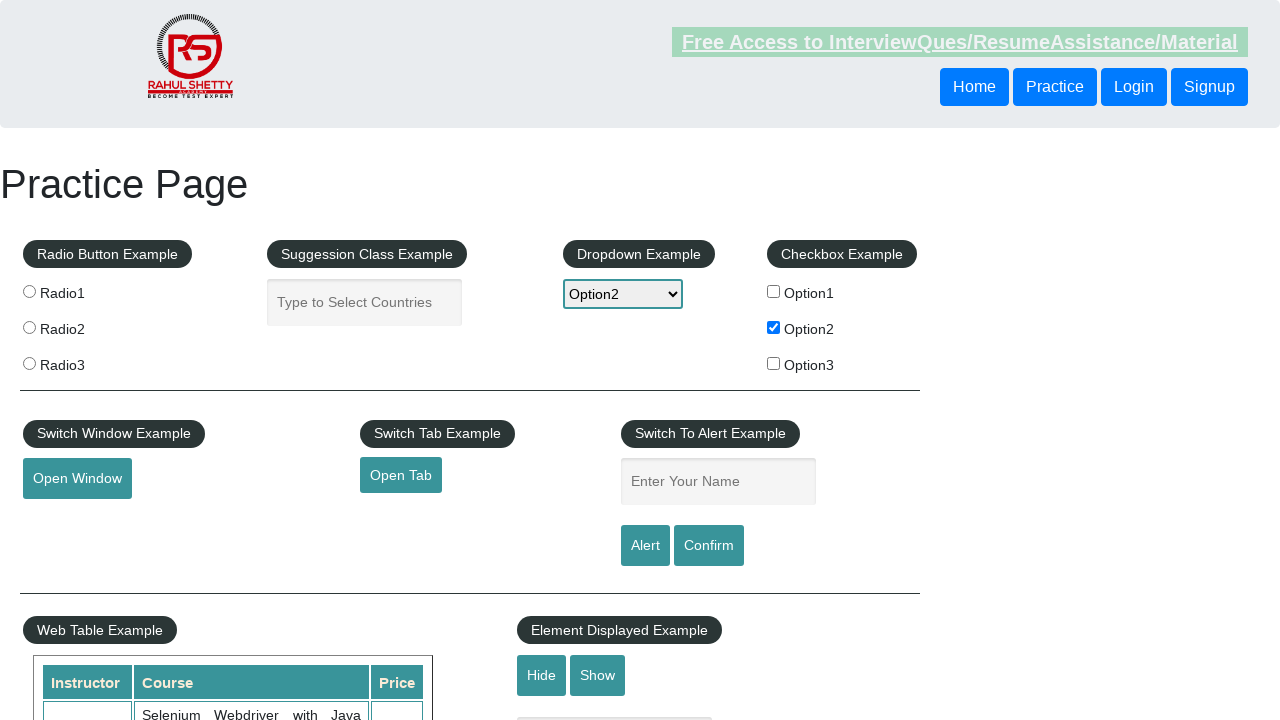